Tests the text box form by filling in all fields and submitting

Starting URL: https://demoqa.com/

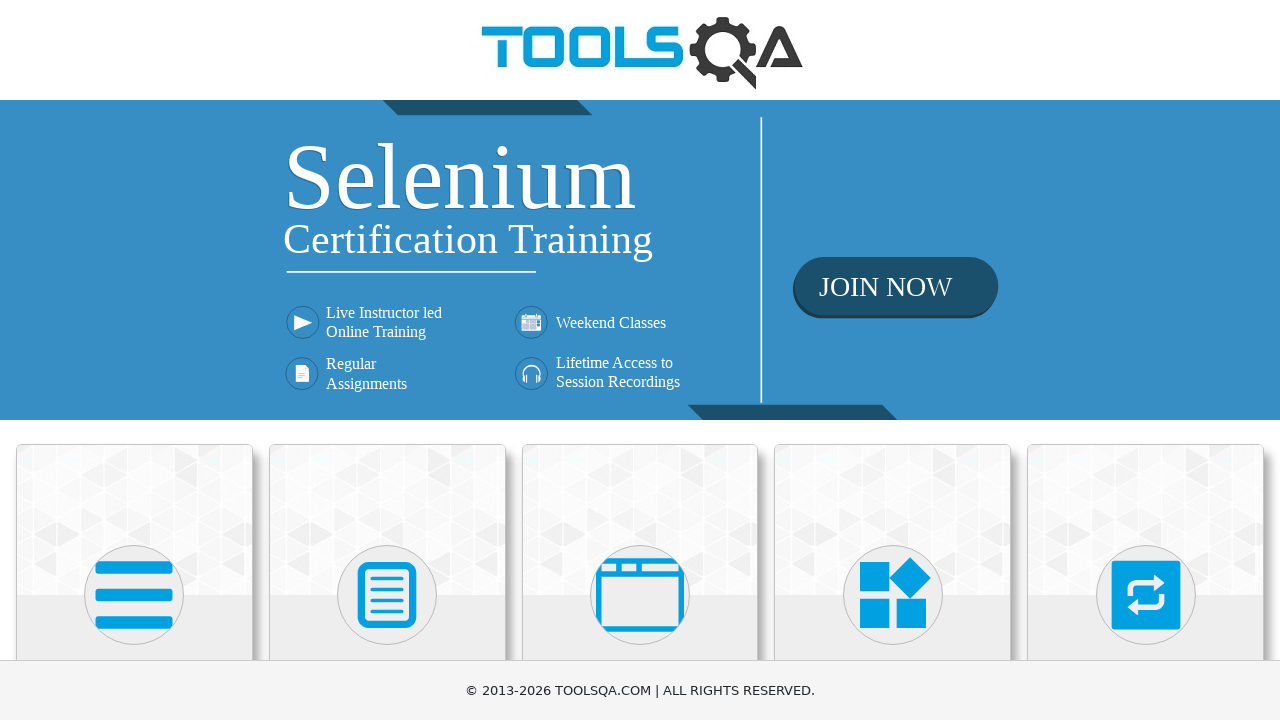

Clicked on Elements card at (134, 520) on .card:has-text('Elements')
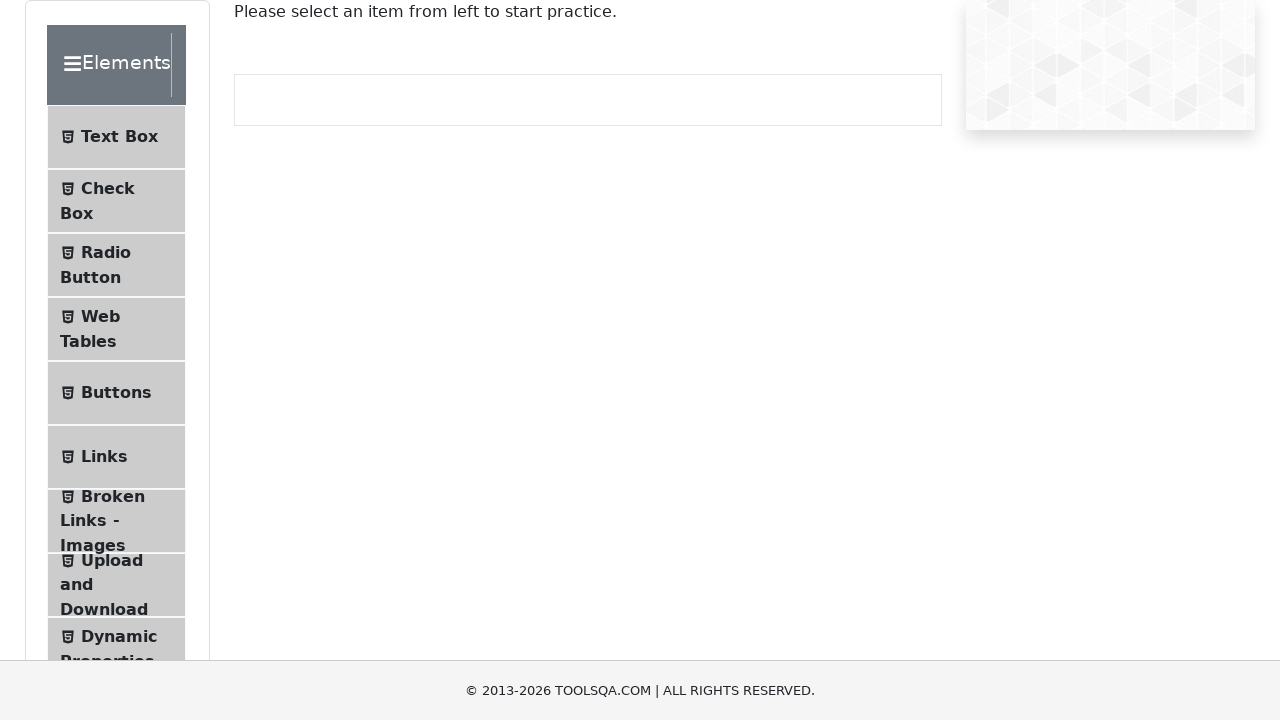

Clicked on Text Box menu item at (119, 137) on text=Text Box
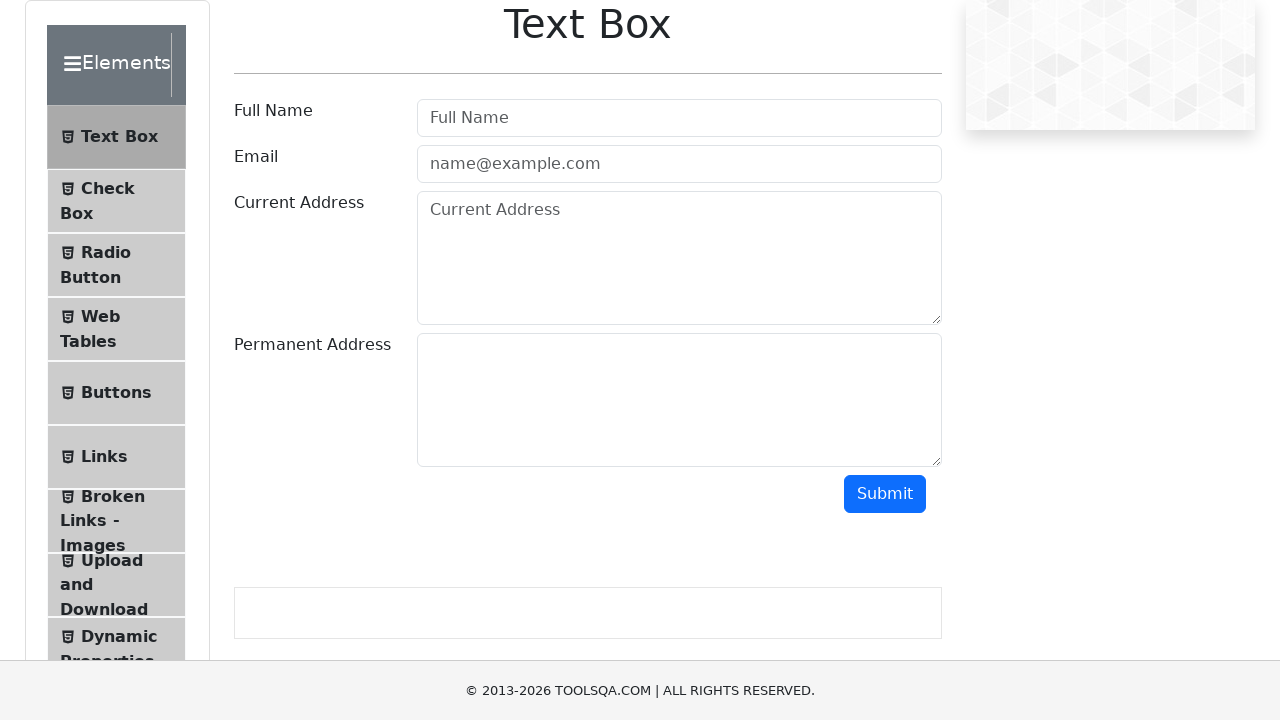

Filled Full Name field with 'John Doe' on #userName
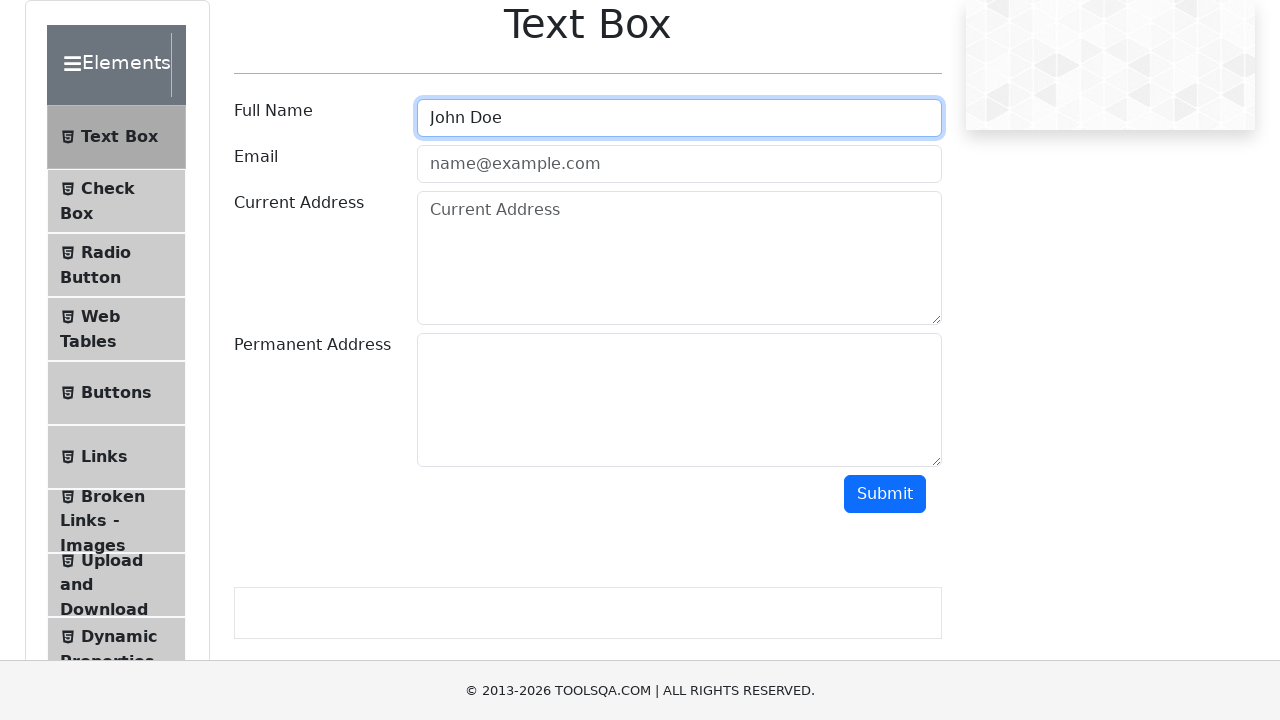

Filled Email field with 'john.doe@example.com' on #userEmail
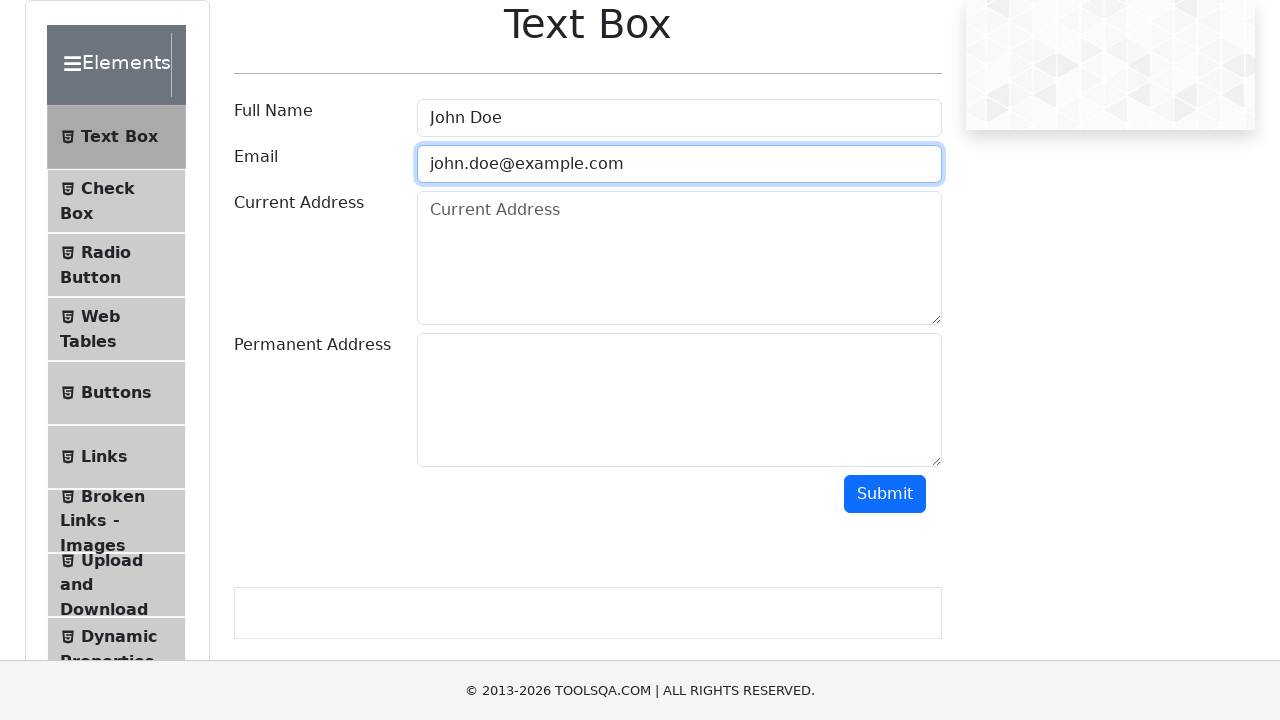

Filled Current Address field with '123 Main Street, New York, NY 10001' on #currentAddress
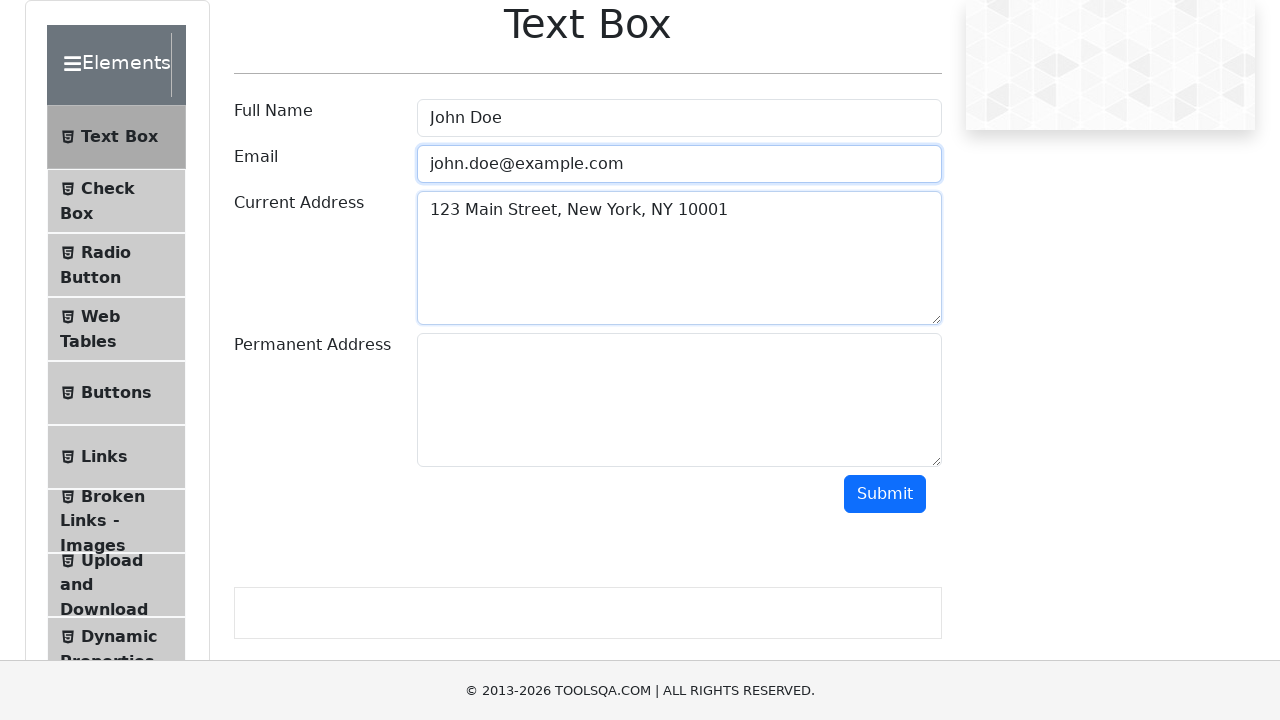

Filled Permanent Address field with '456 Oak Avenue, Los Angeles, CA 90001' on #permanentAddress
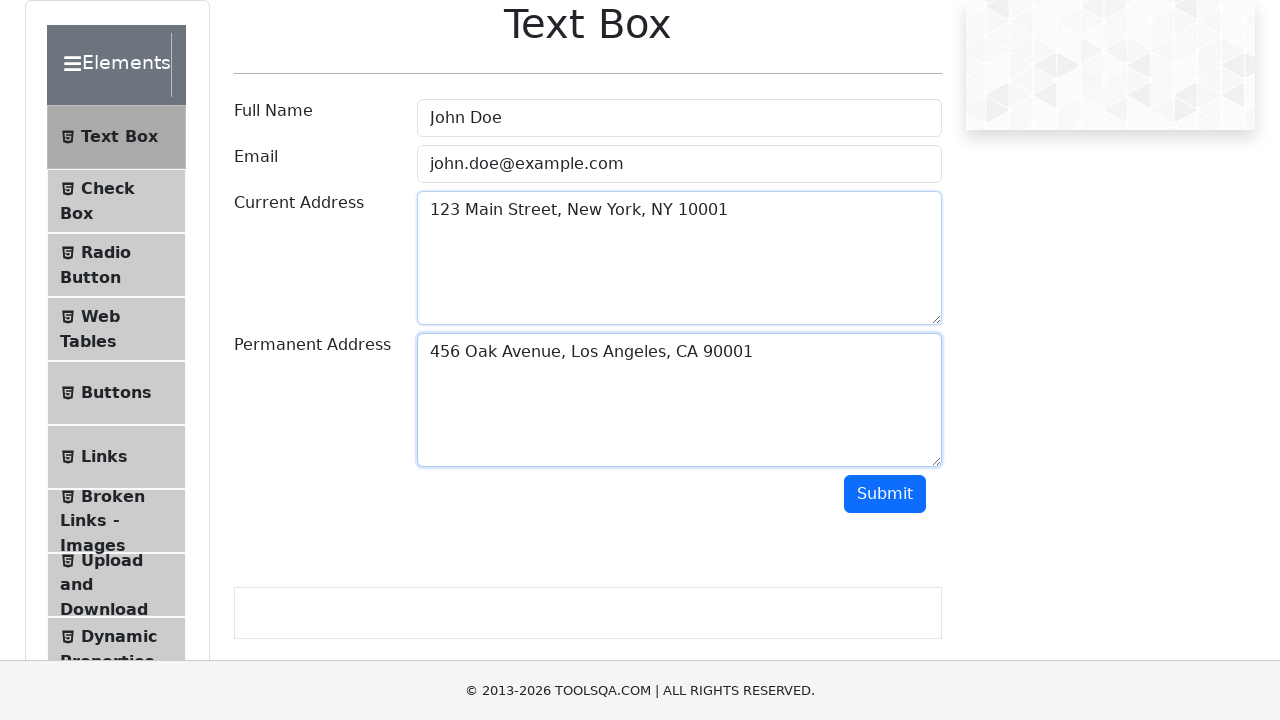

Scrolled page to position (0,250)
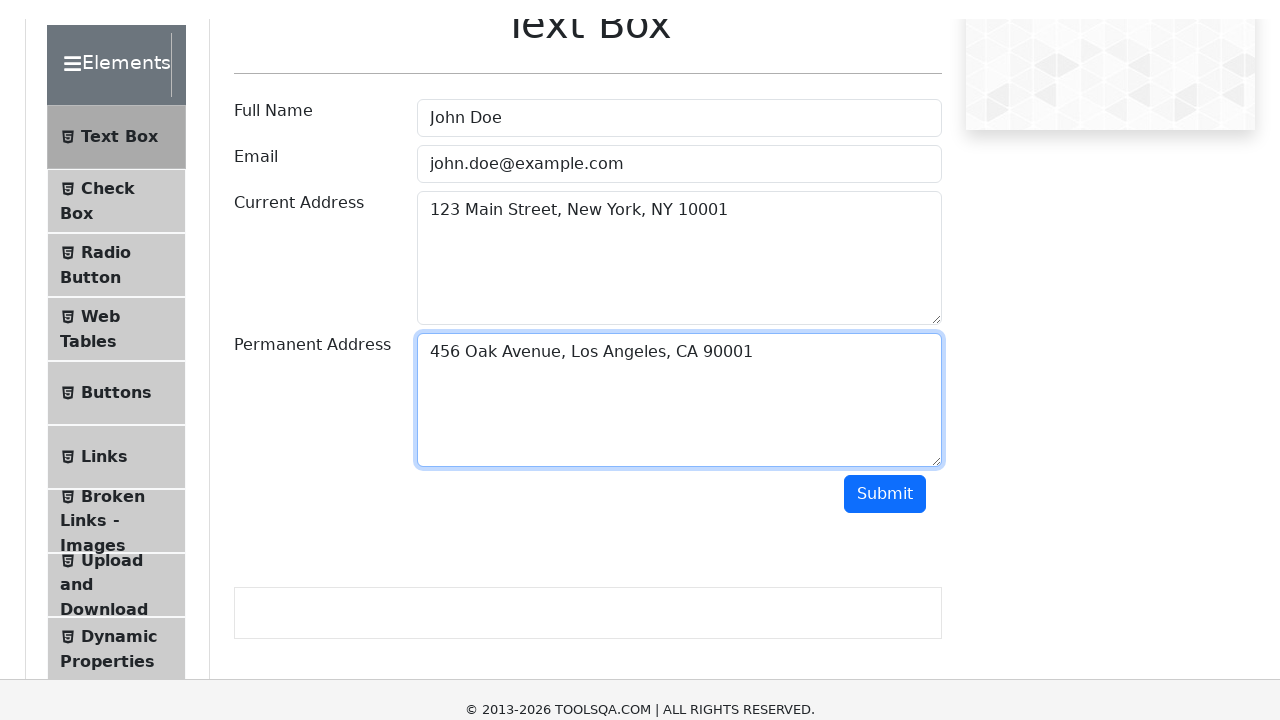

Clicked submit button to submit the form at (885, 368) on #submit
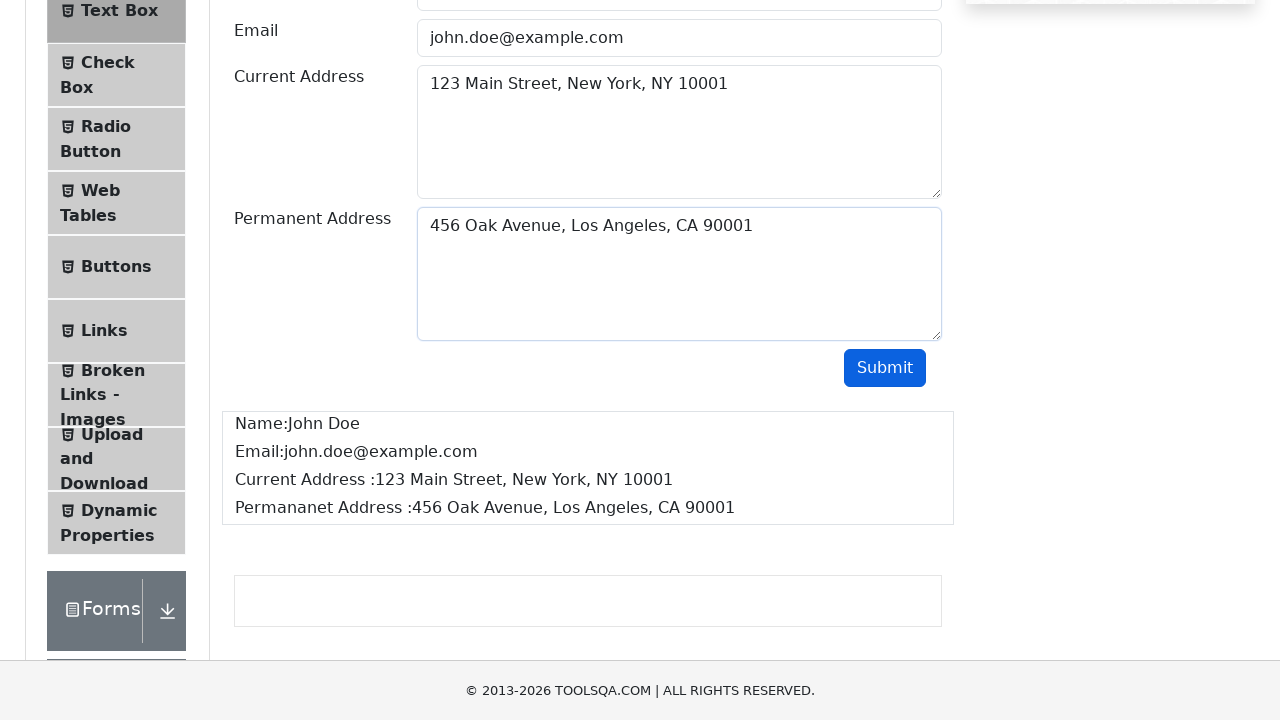

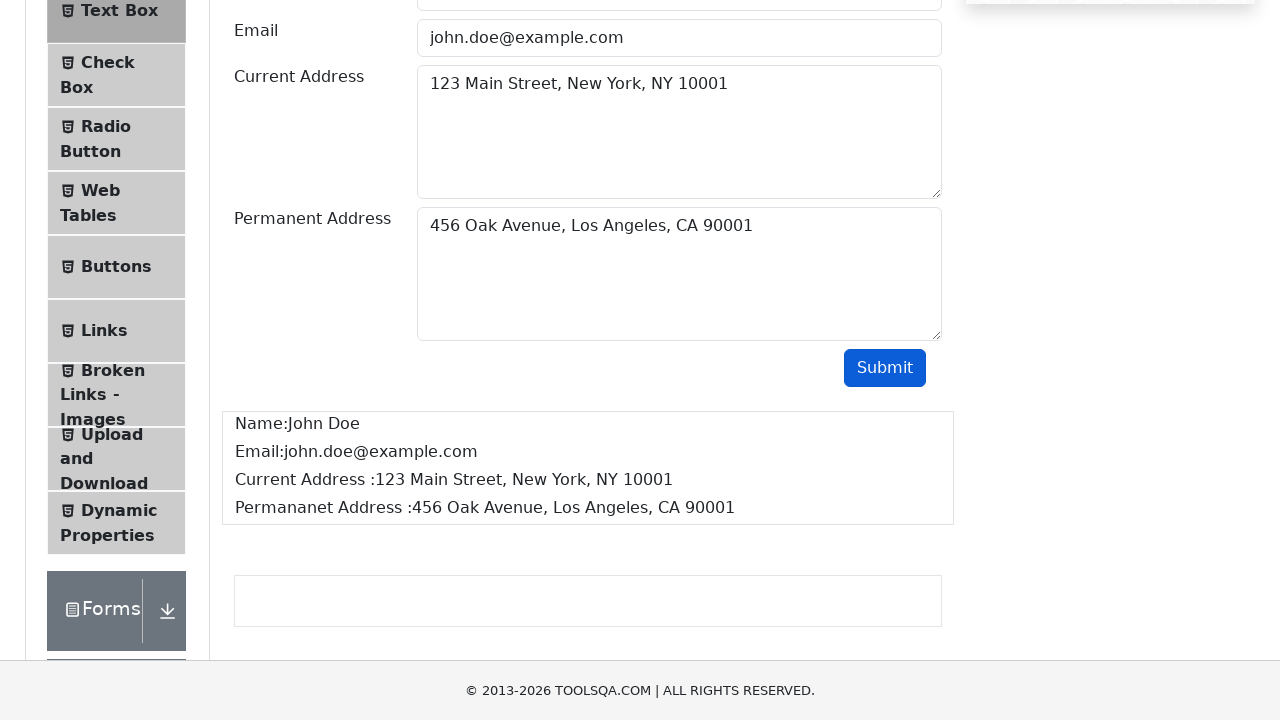